Tests keyboard shortcuts (Ctrl+A, Ctrl+C, Ctrl+V) to copy text from one text box to another on a text comparison tool

Starting URL: https://text-compare.com/

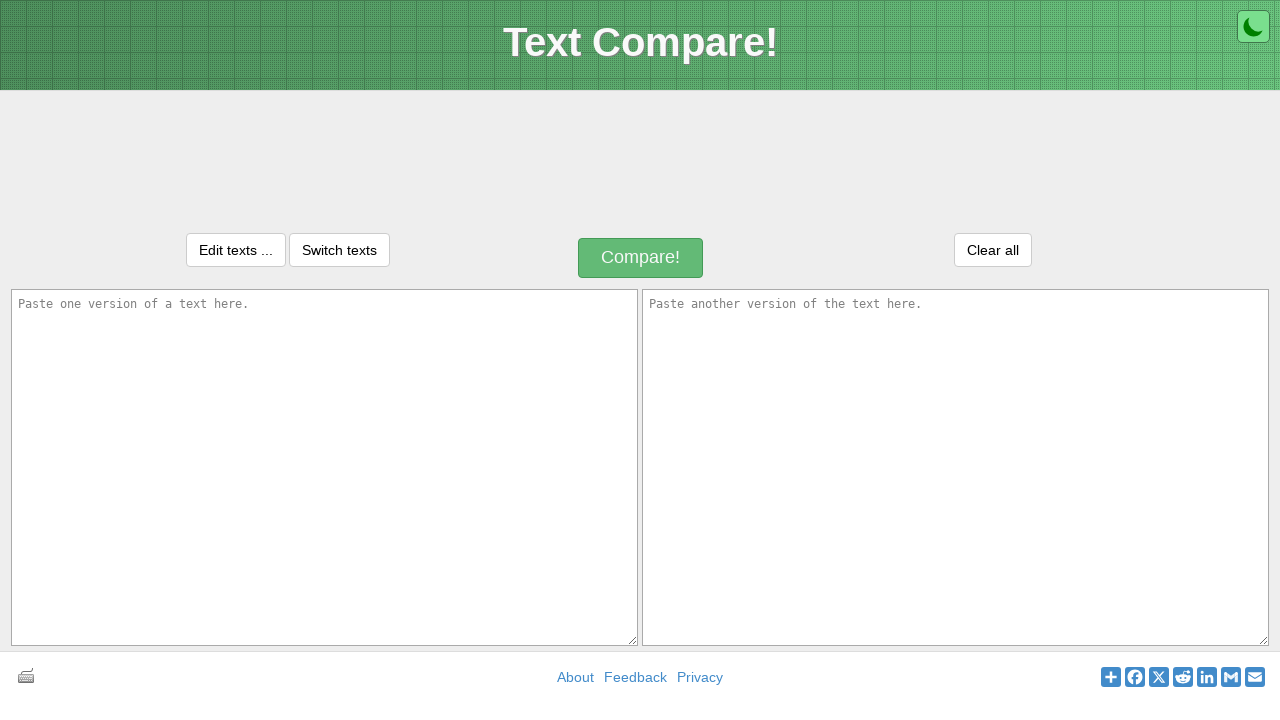

Filled first text box with 'Welcome to Selenium' on #inputText1
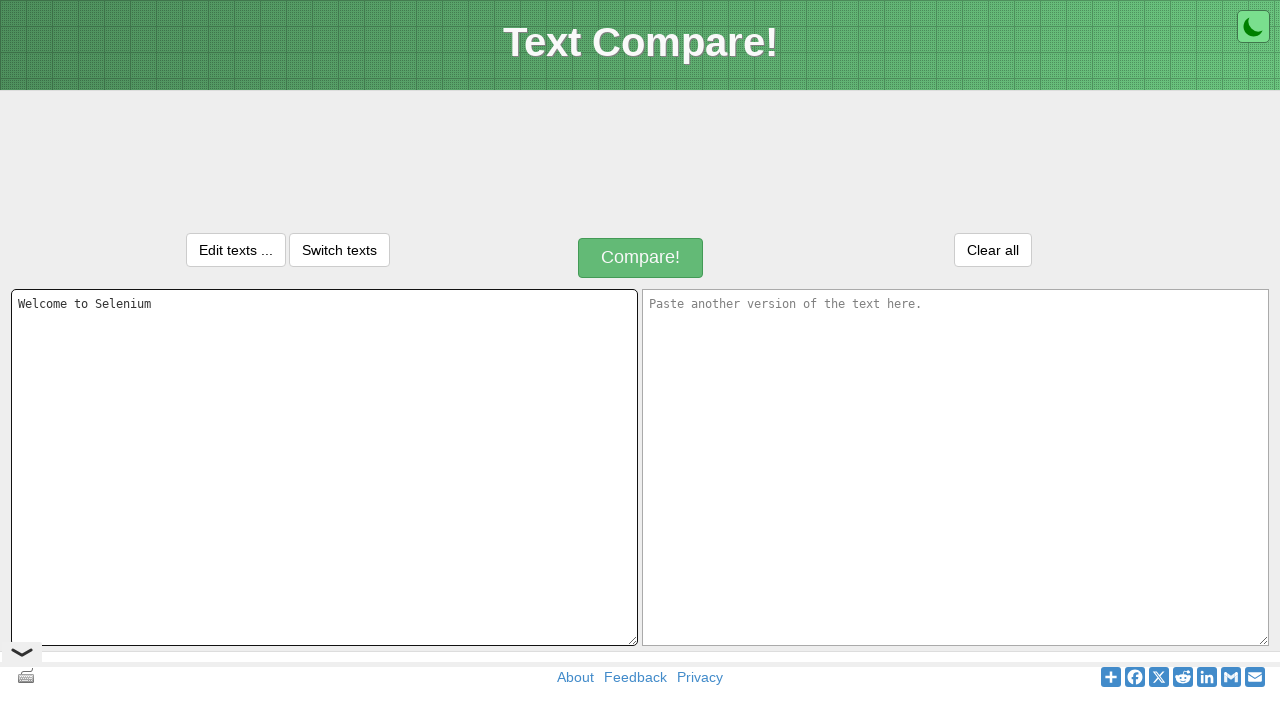

Clicked on first text box to focus it at (324, 467) on #inputText1
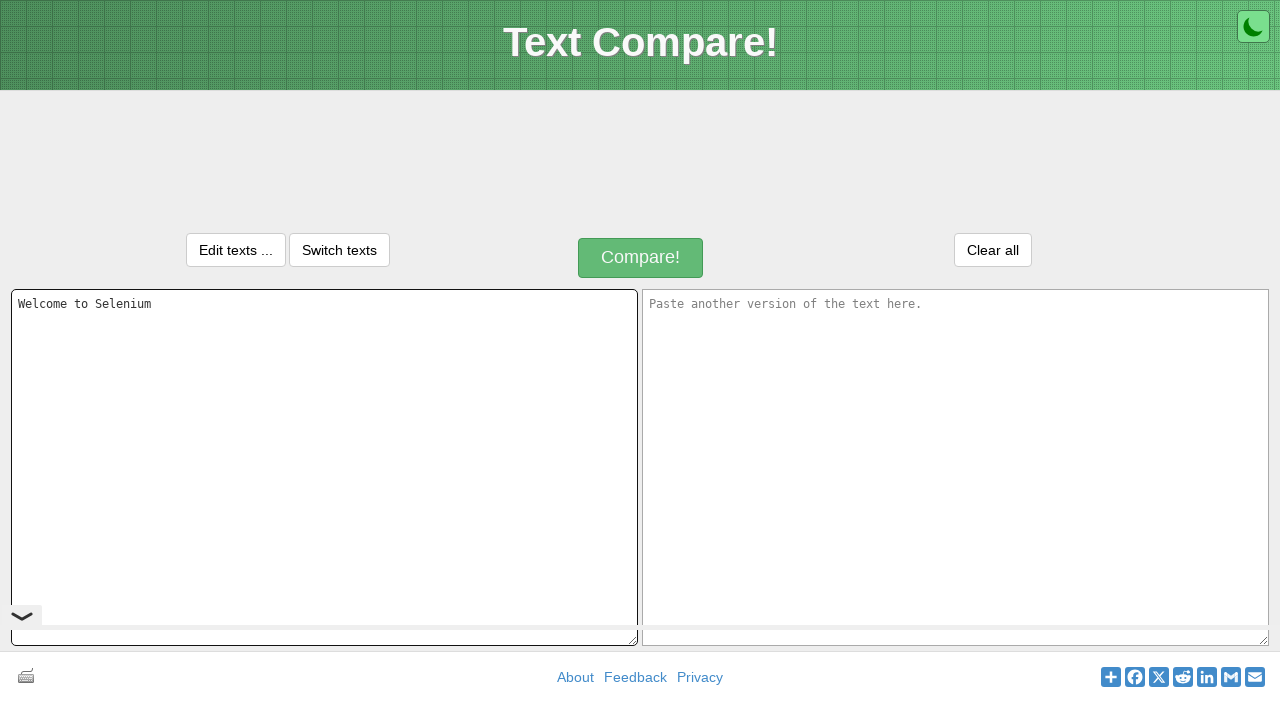

Pressed Ctrl+A to select all text in first box
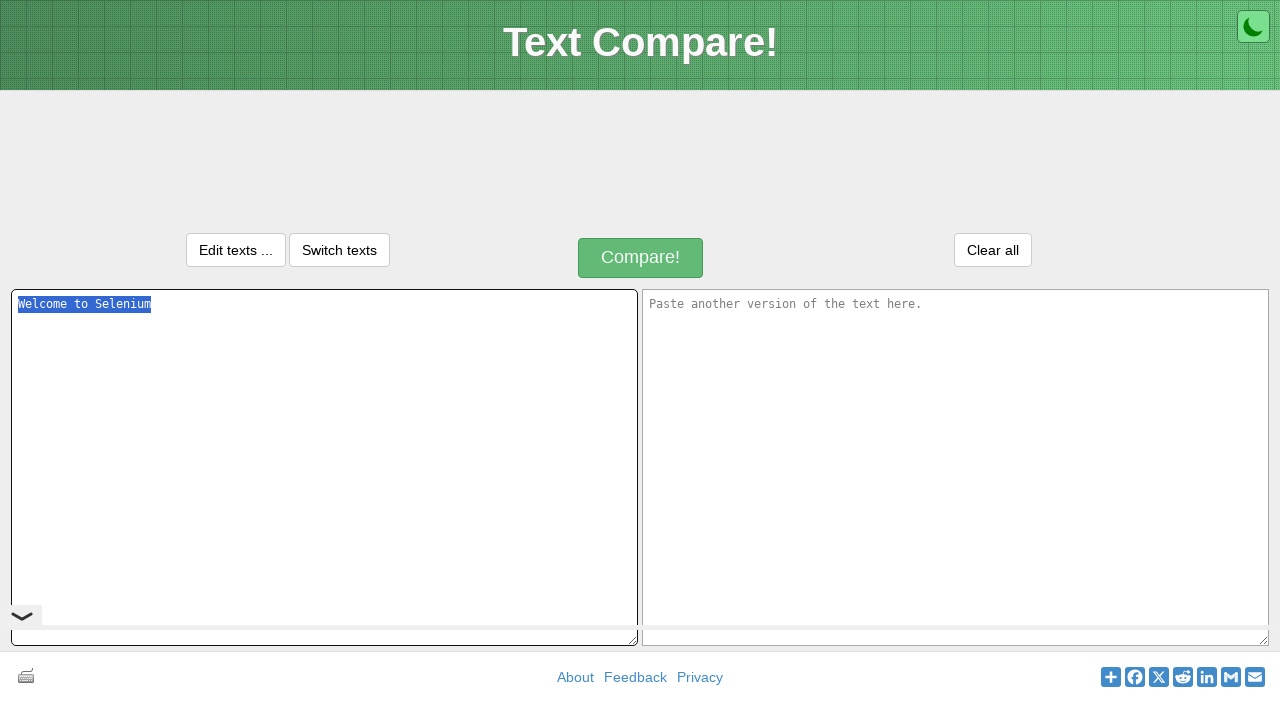

Pressed Ctrl+C to copy selected text
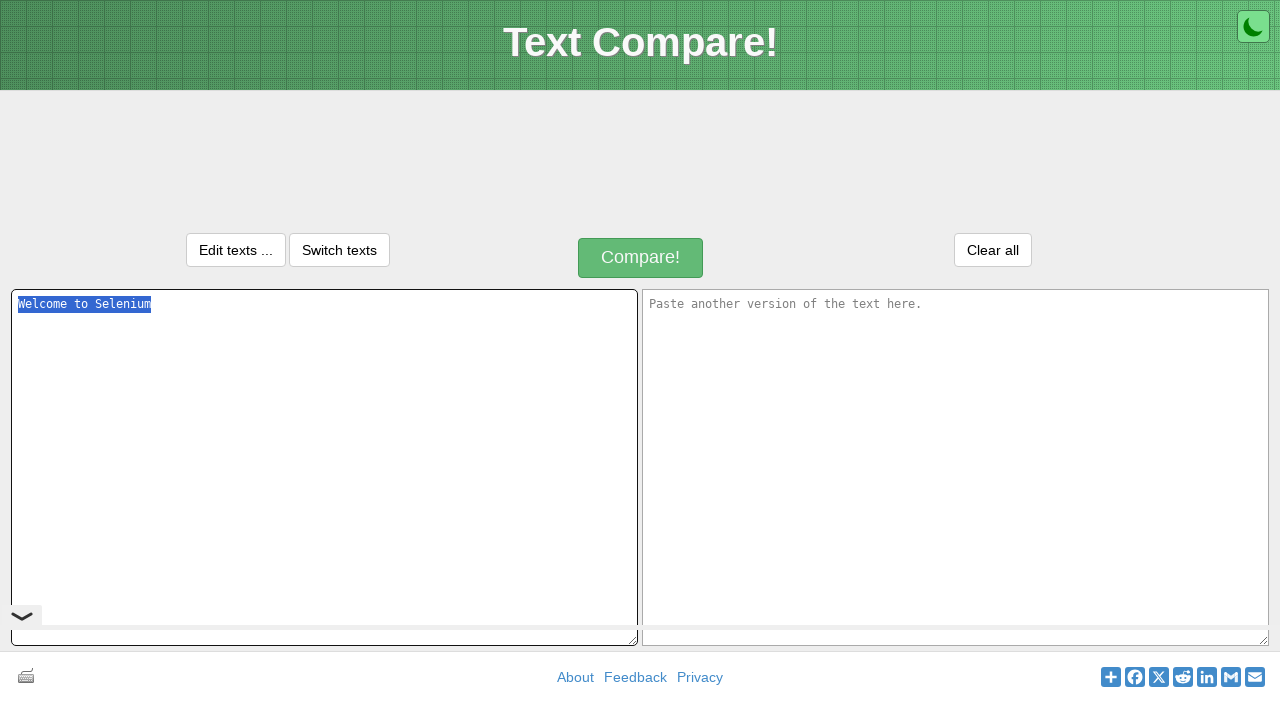

Pressed Tab to move focus to second text box
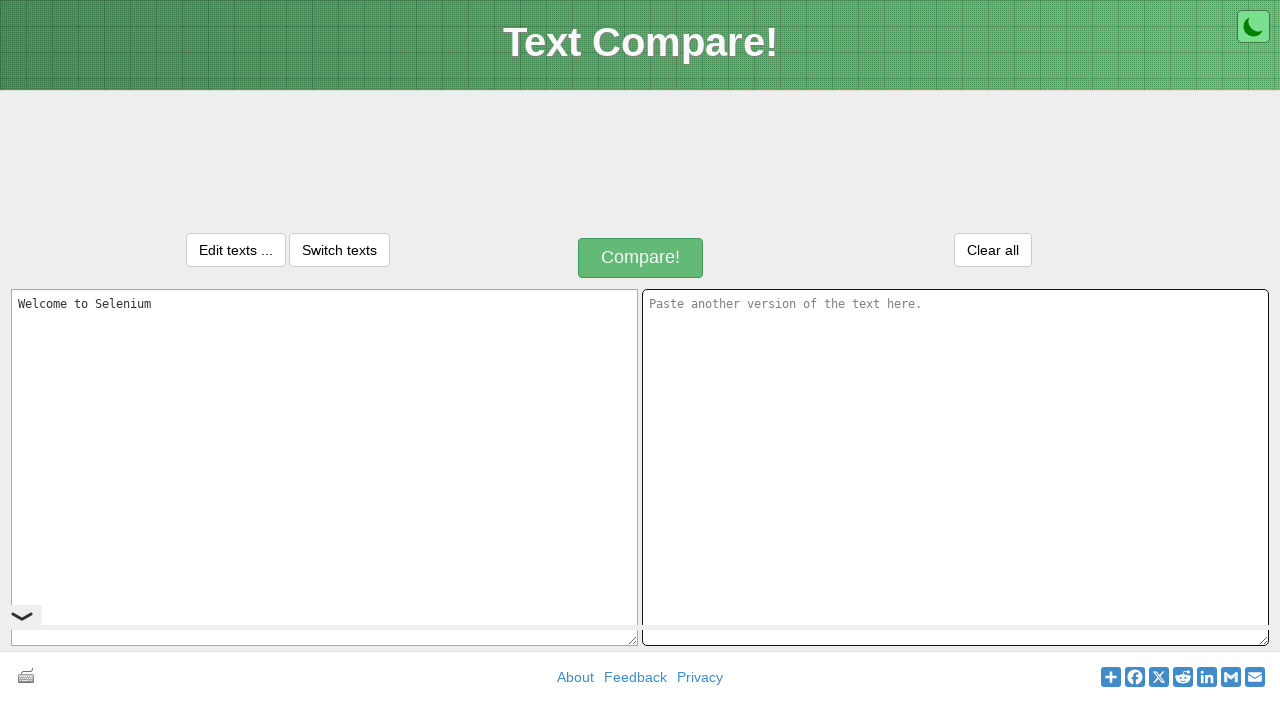

Pressed Ctrl+V to paste text into second box
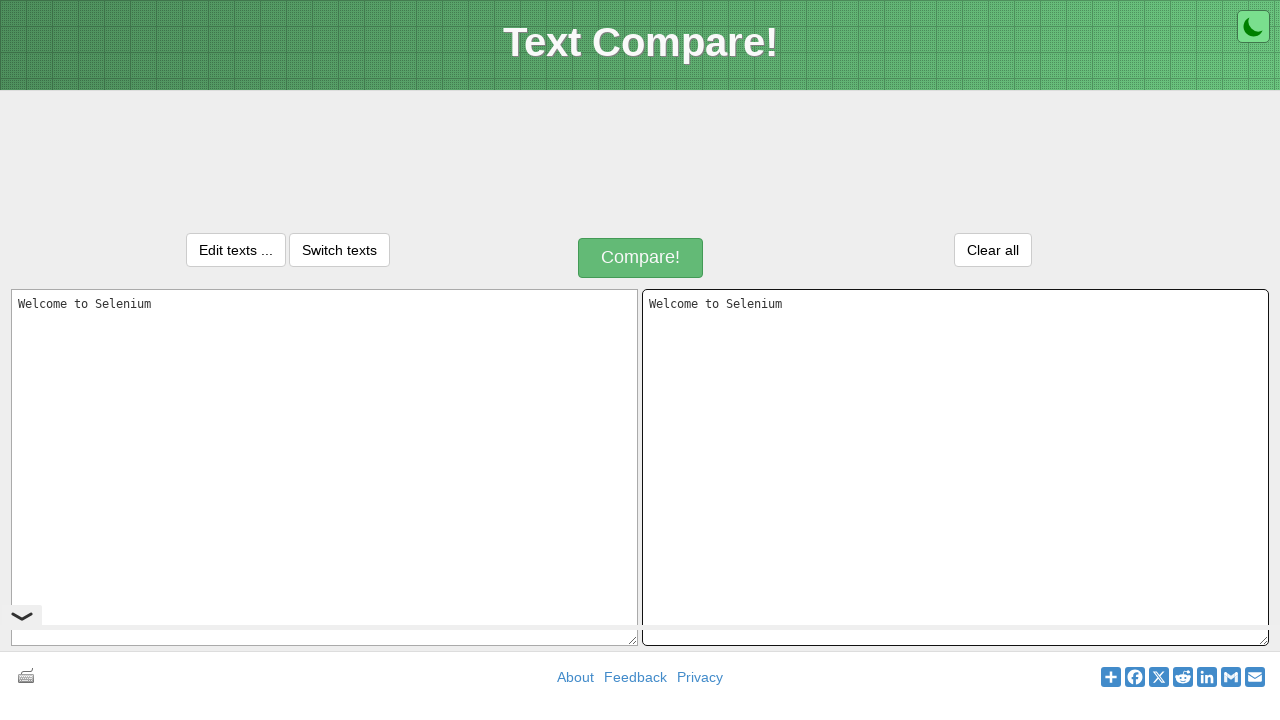

Verified that text in first box matches text in second box
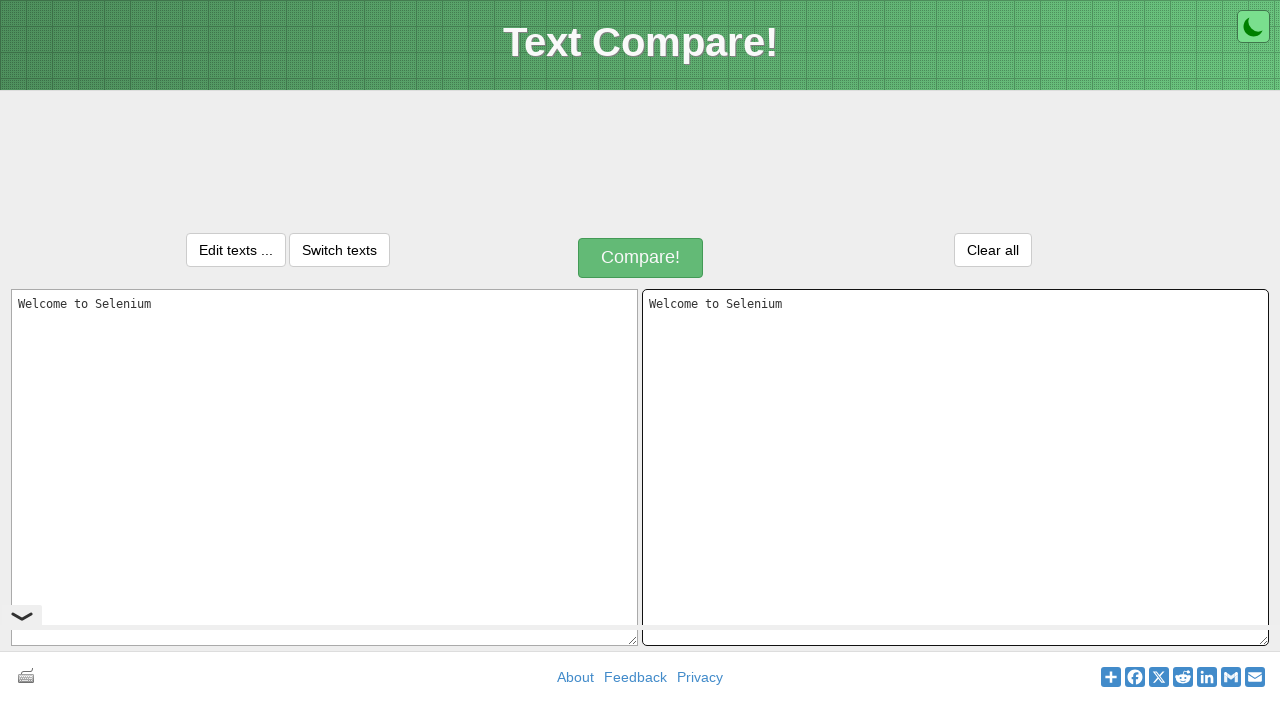

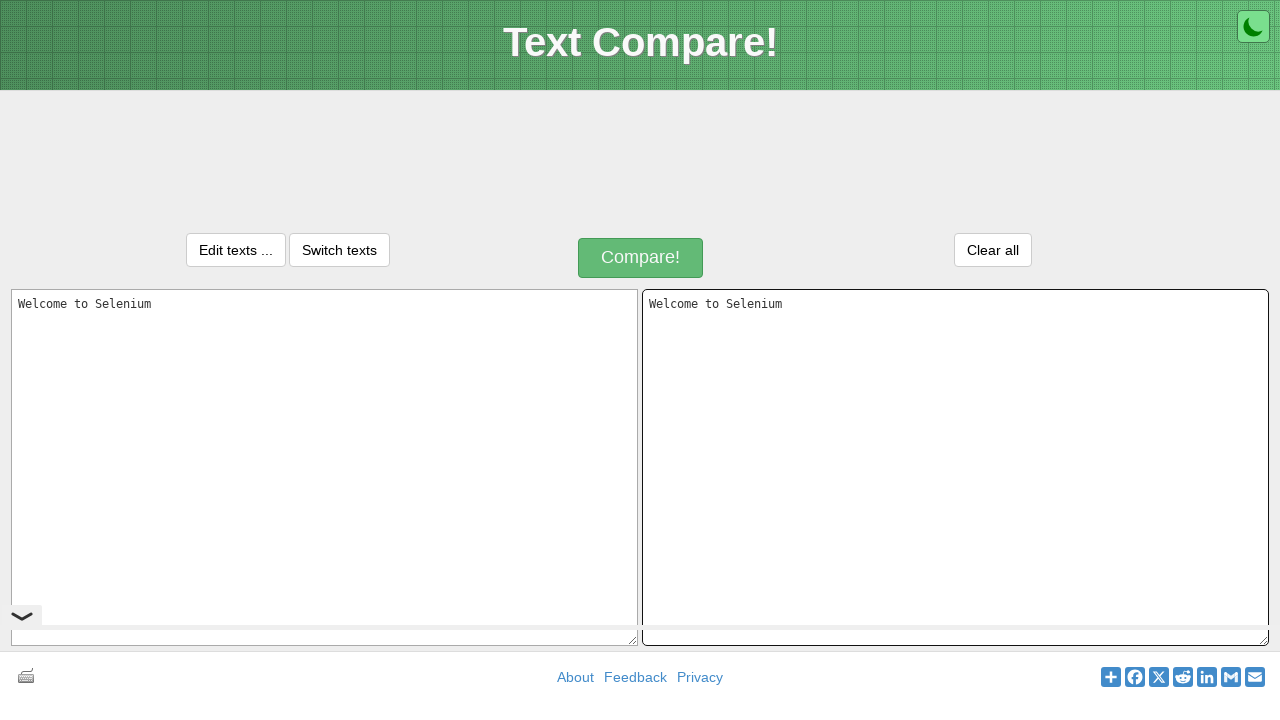